Navigates to OrangeHRM trial form and selects a value from the Industry dropdown without using the Select class

Starting URL: https://www.orangehrm.com/orangehrm-30-day-trial/

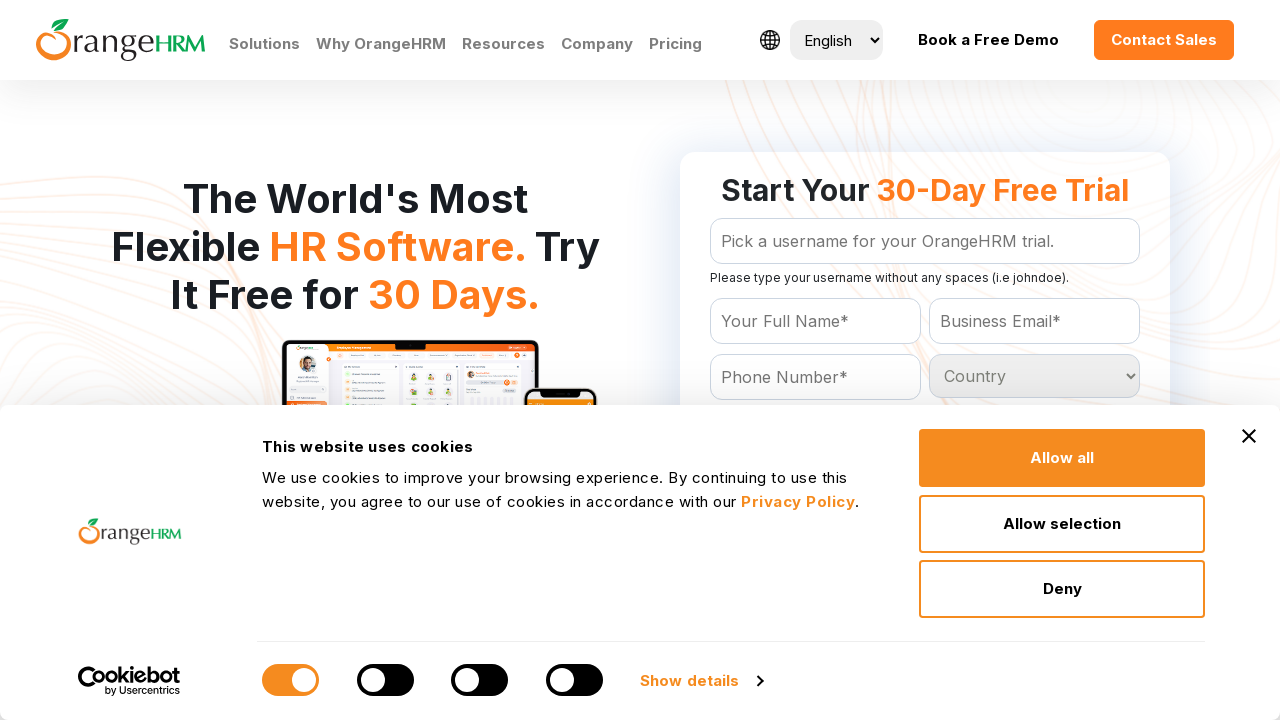

Navigated to OrangeHRM 30-day trial form
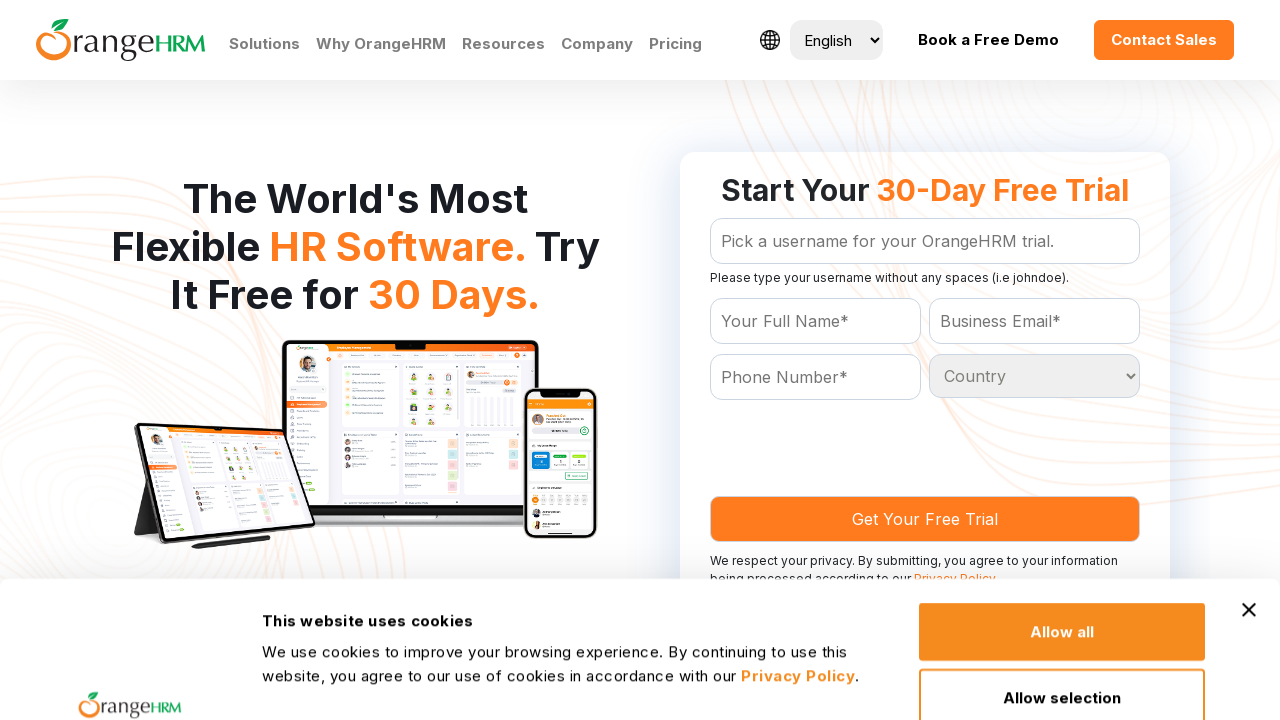

Located Industry dropdown options
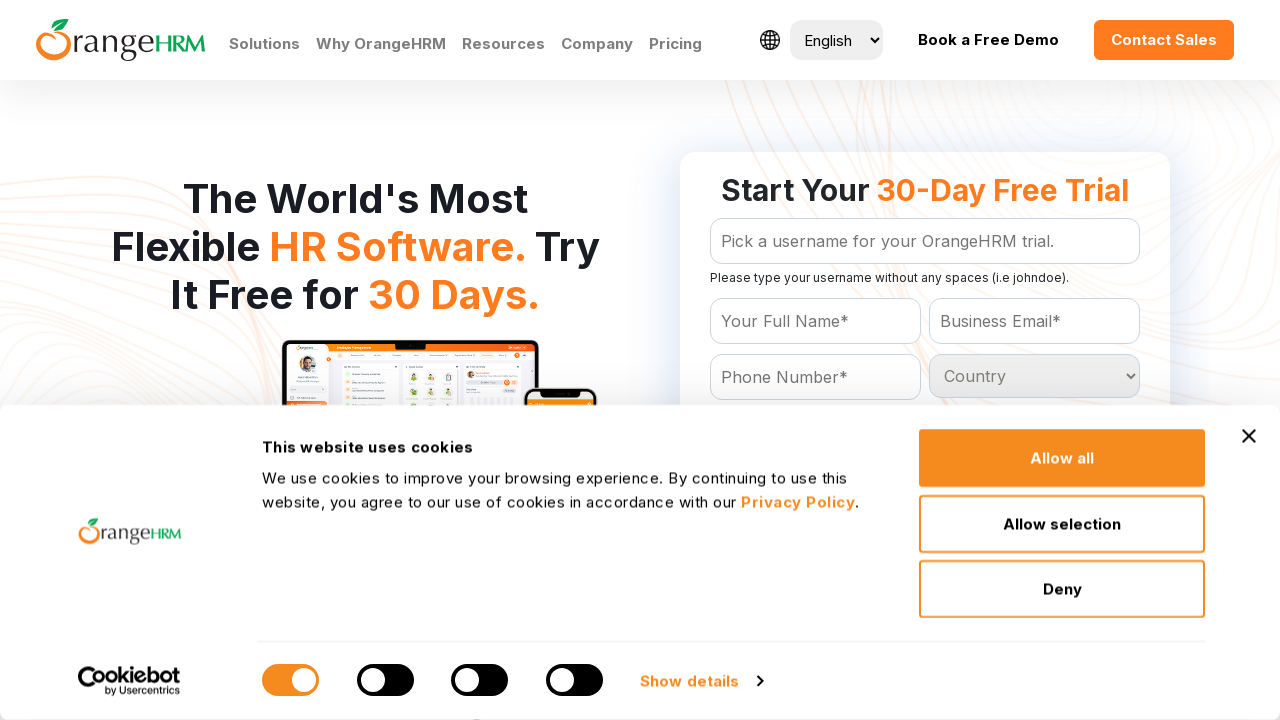

Found 0 options in Industry dropdown
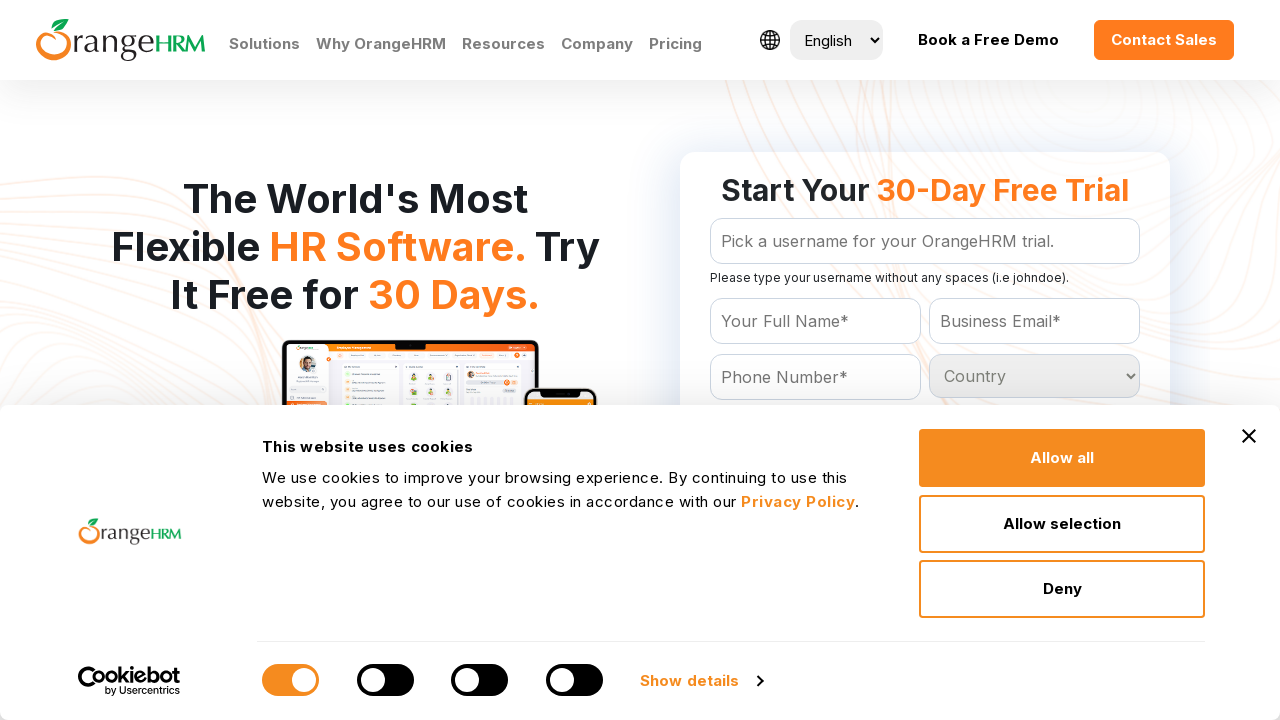

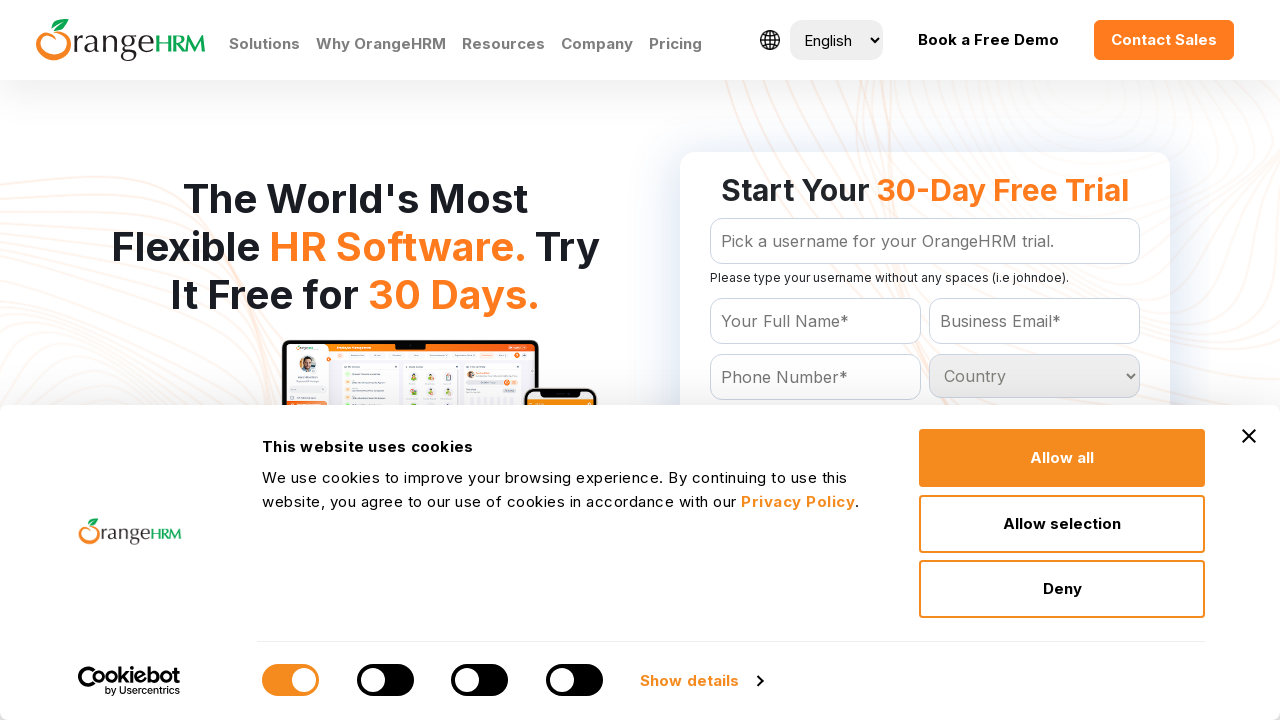